Navigates to testotomasyonu.com and verifies the URL contains the expected domain name

Starting URL: https://www.testotomasyonu.com

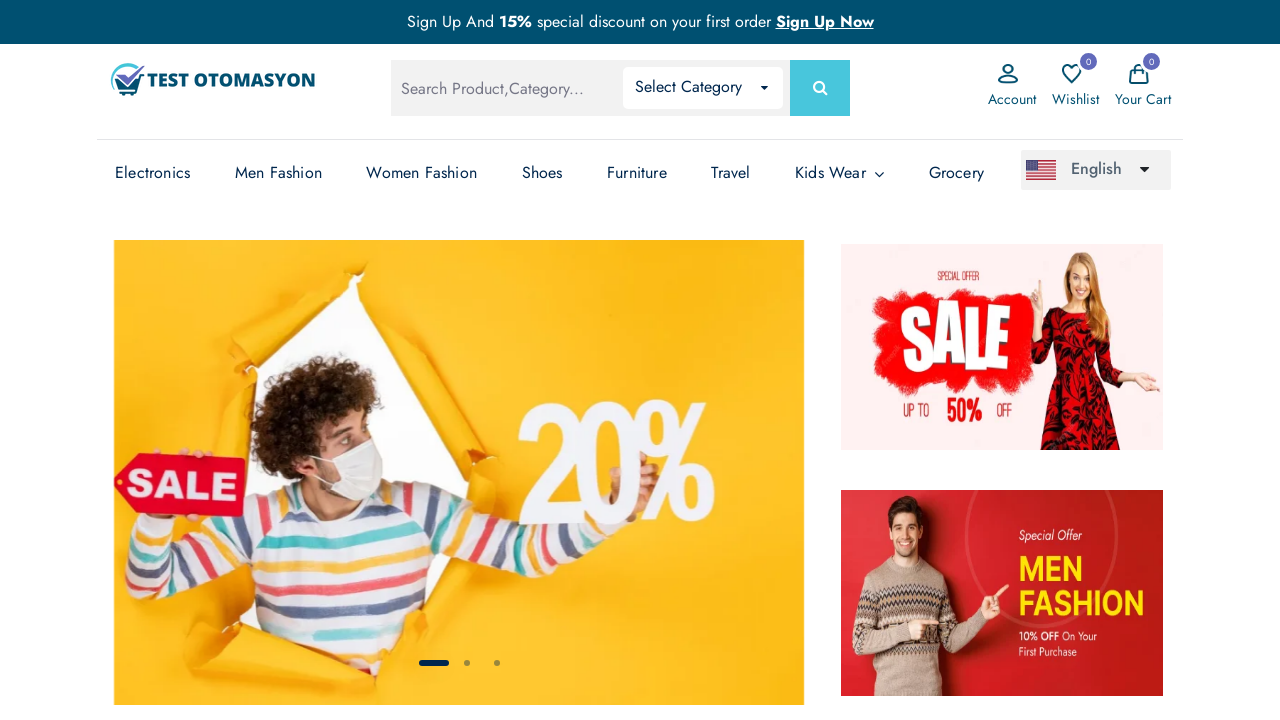

Navigated to https://www.testotomasyonu.com
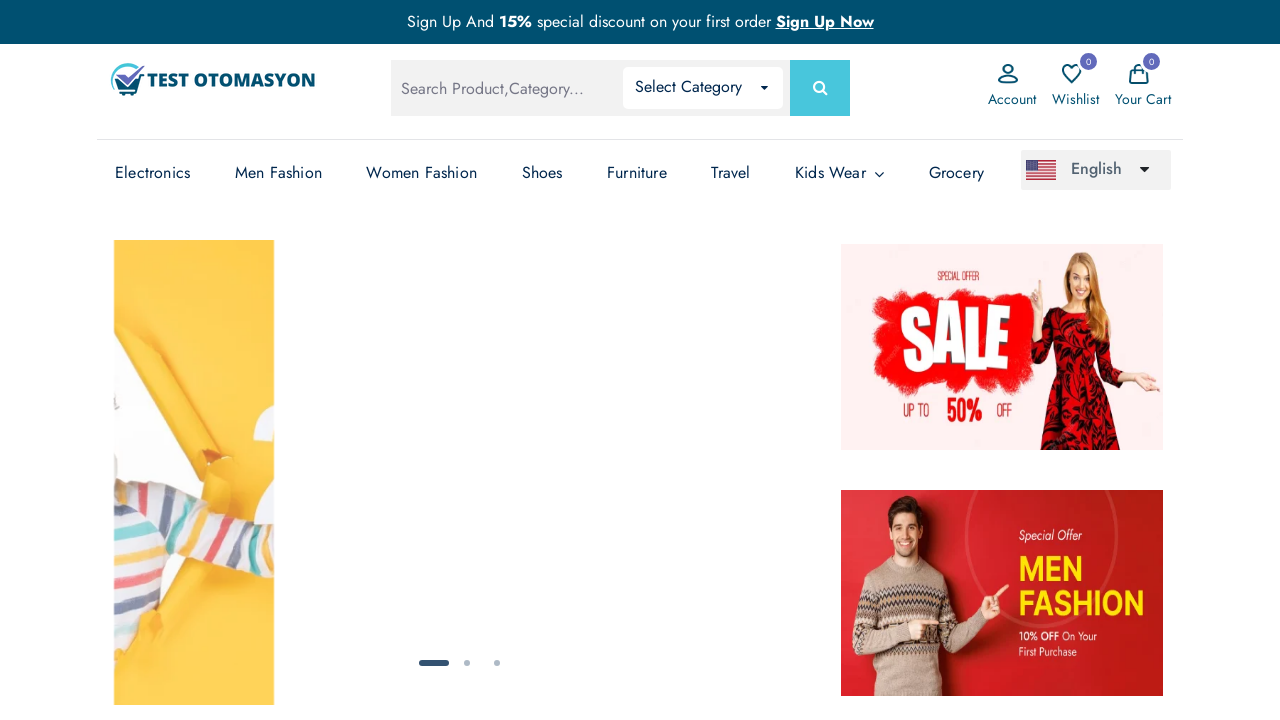

Verified that URL contains 'testotomasyonu' domain name
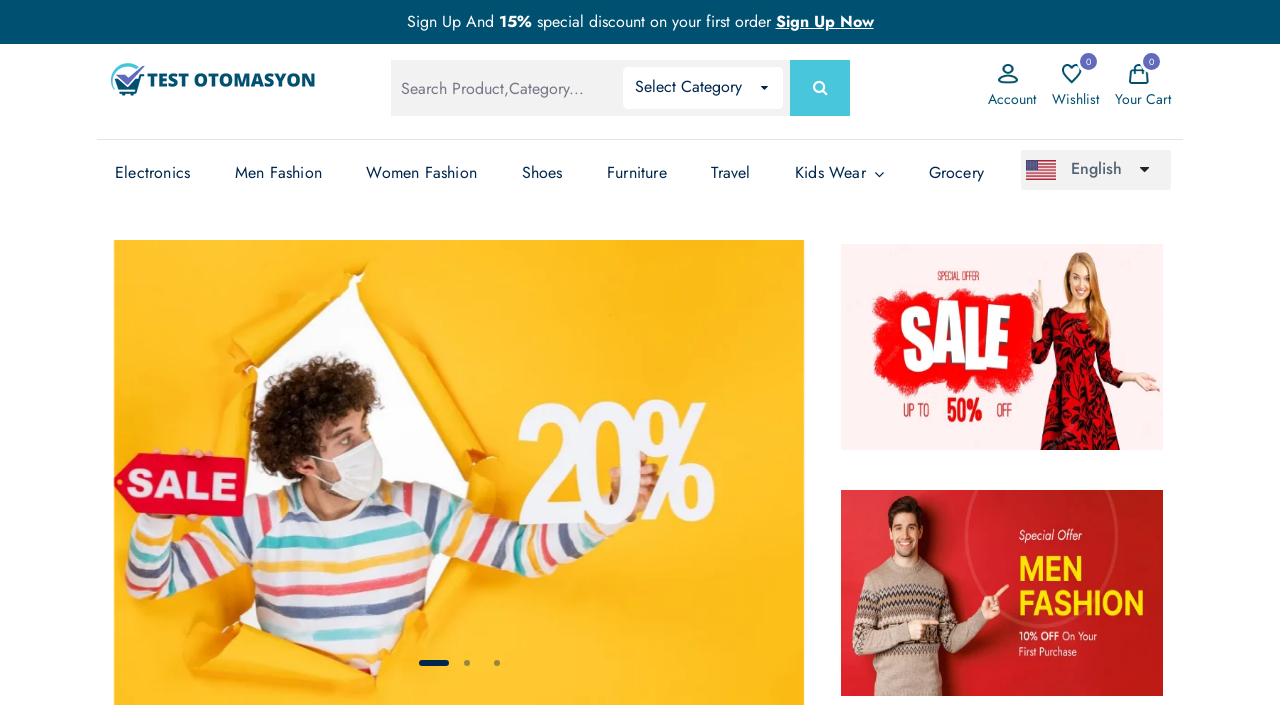

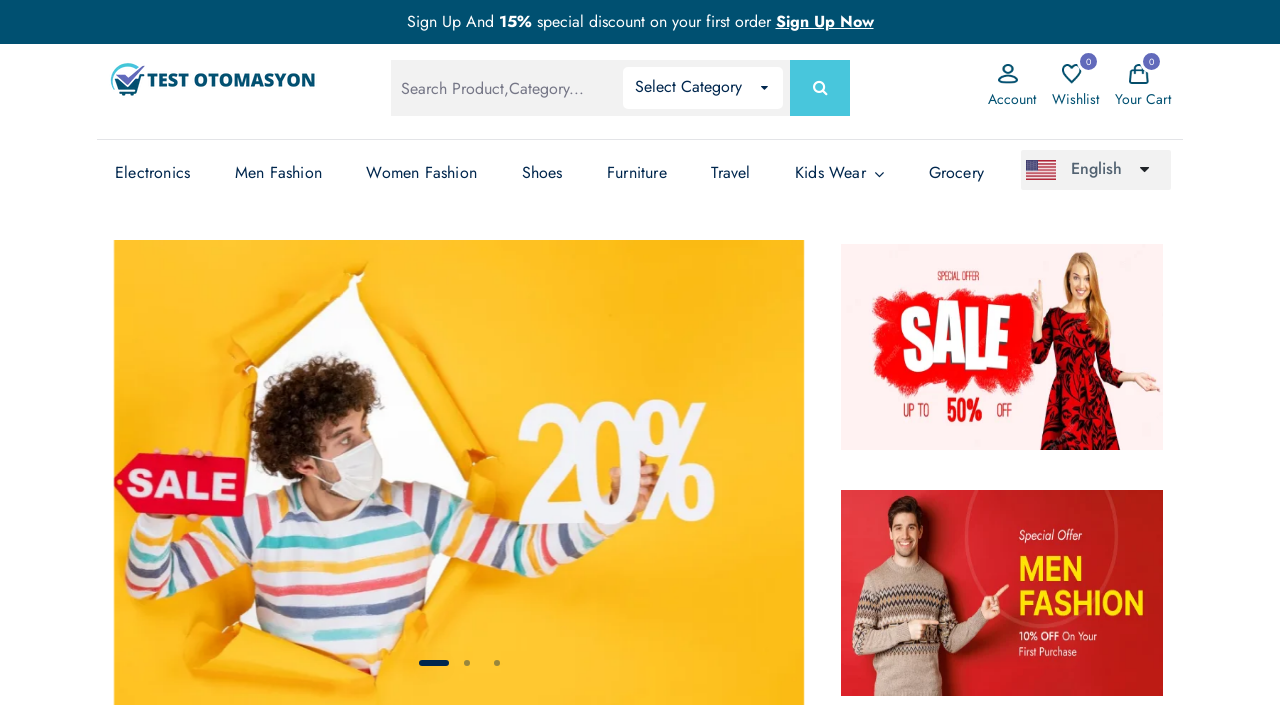